Tests a registration form by filling in required fields (first name, last name, email), submitting the form, and verifying the success message is displayed.

Starting URL: http://suninjuly.github.io/registration1.html

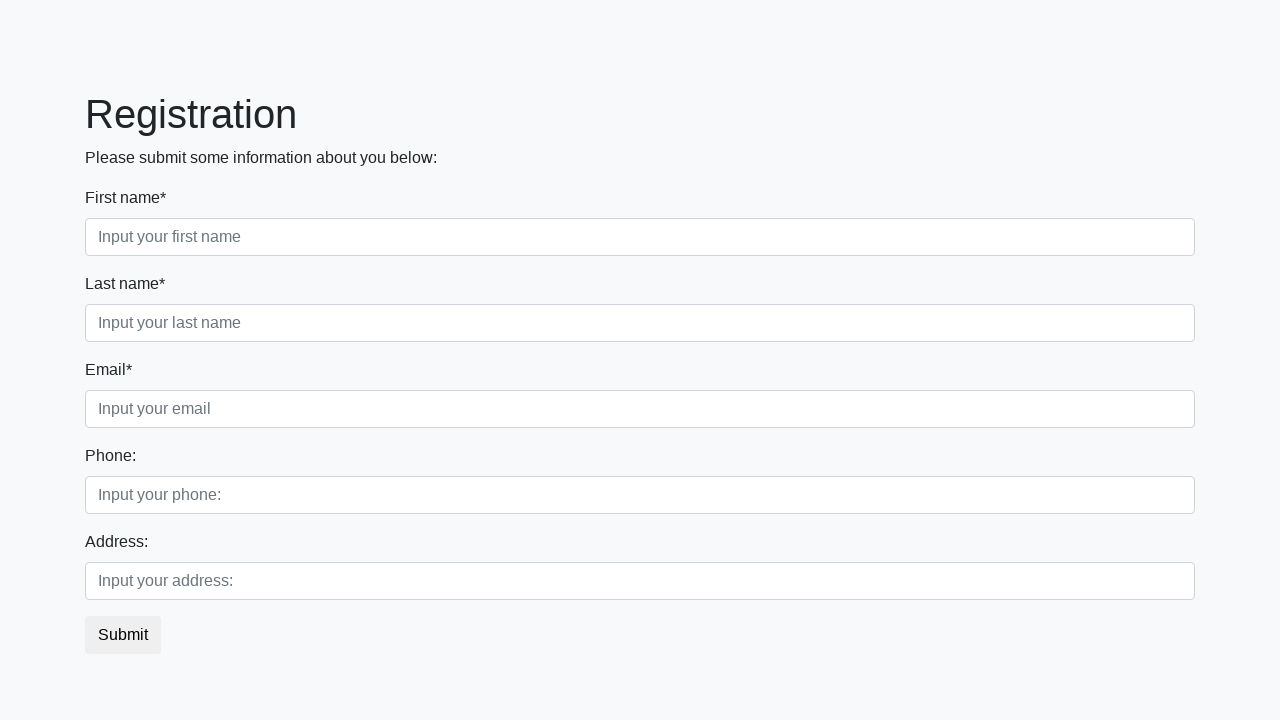

Filled first name field with 'Ivan' on //div[label[text()='First name*']]//input
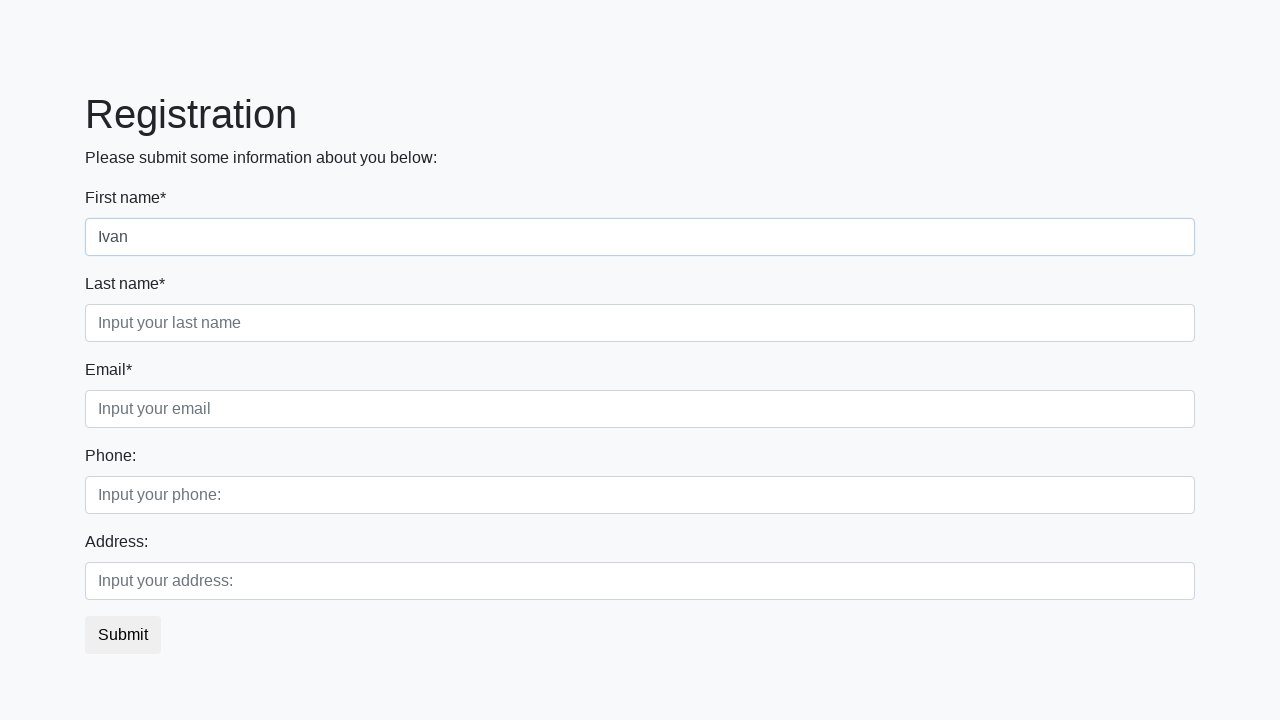

Filled last name field with 'Petrov' on //div[label[text()='Last name*']]//input
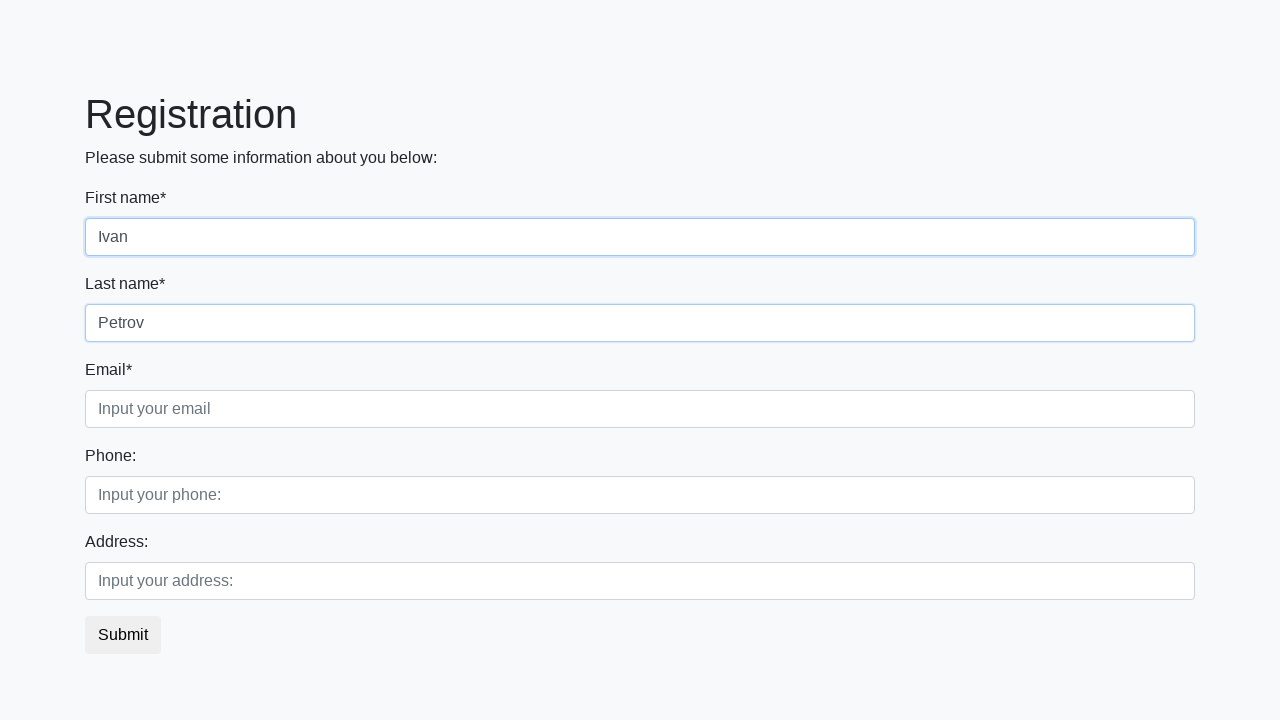

Filled email field with 'test@test.com' on //div[label[text()='Email*']]//input
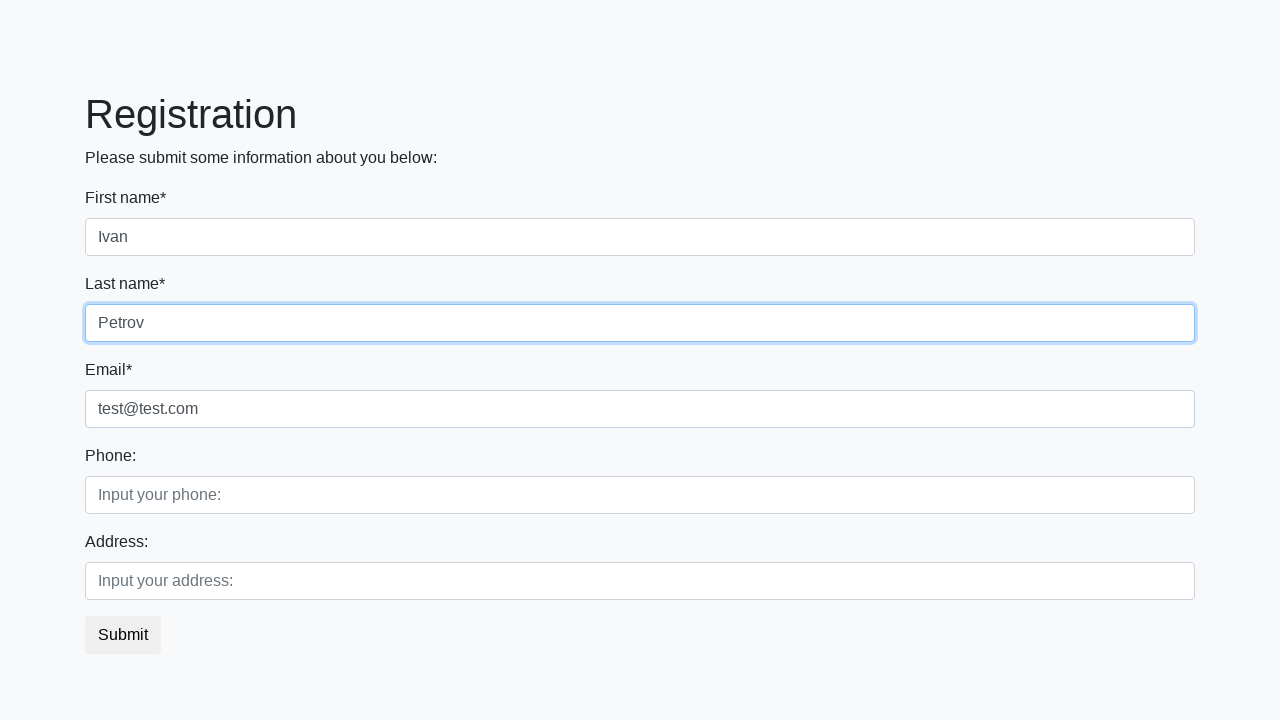

Clicked submit button to register at (123, 635) on button.btn
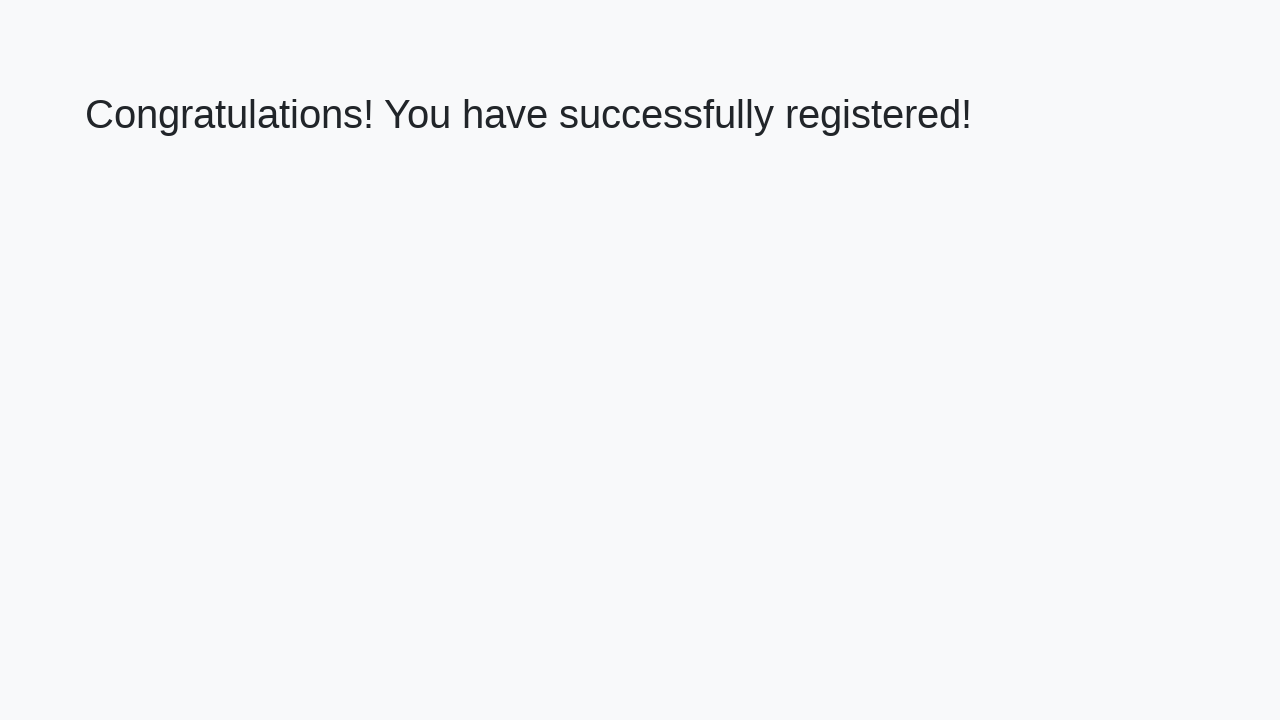

Success page loaded and h1 element appeared
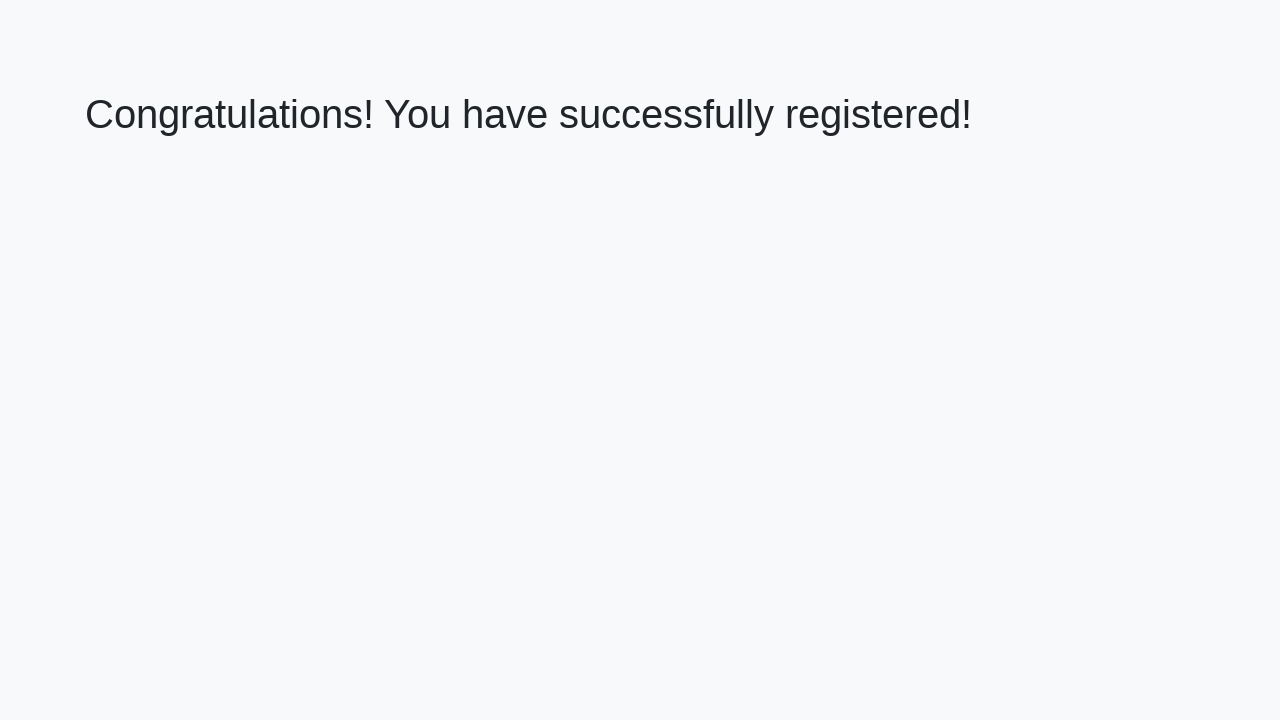

Retrieved success message: 'Congratulations! You have successfully registered!'
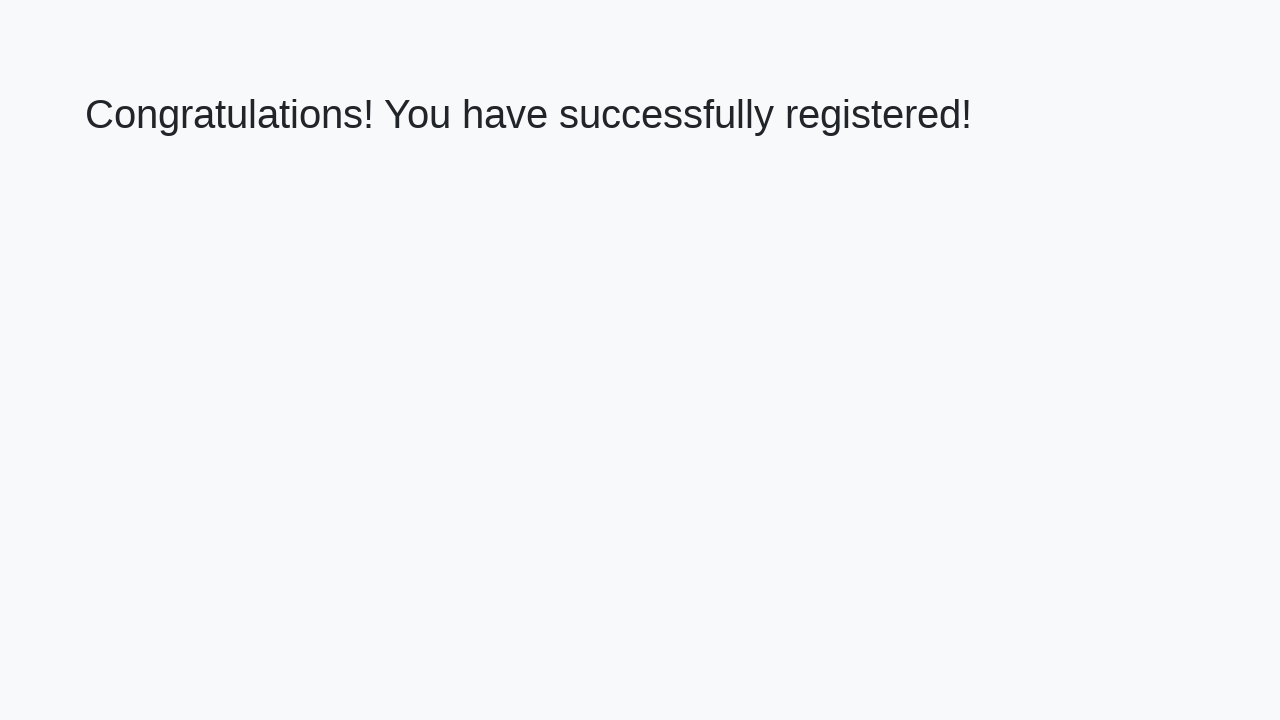

Verified success message matches expected text
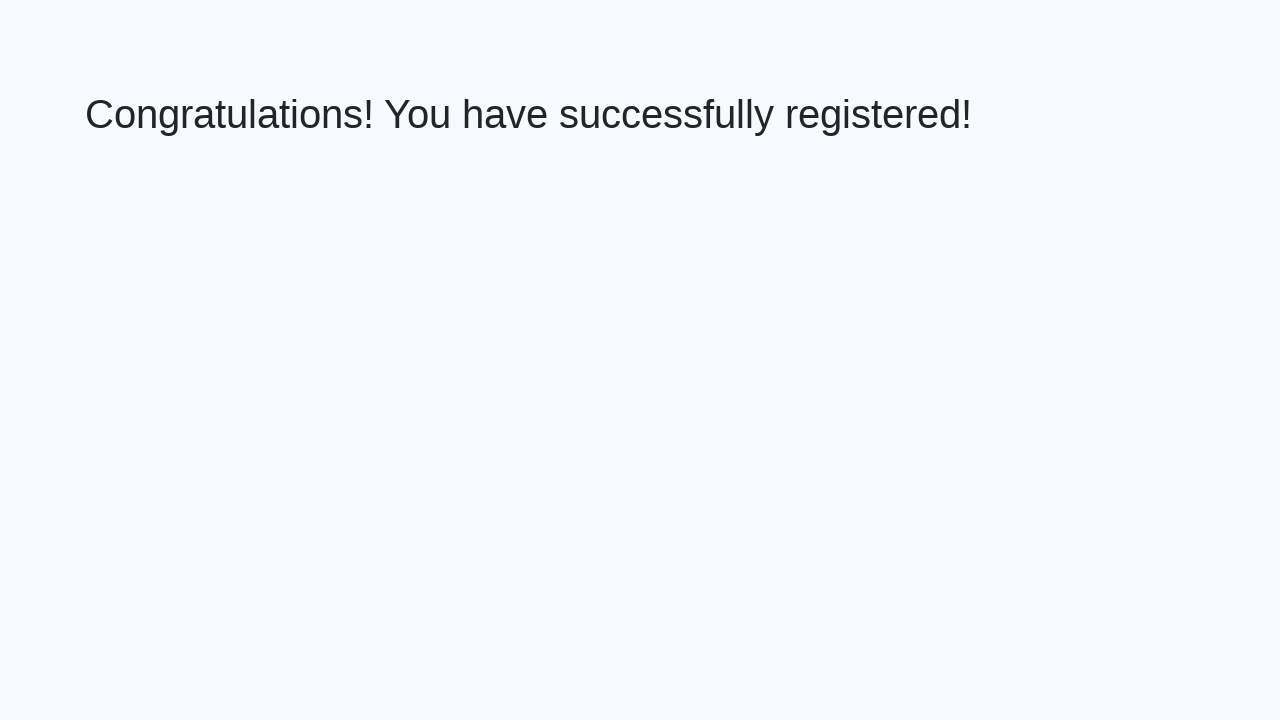

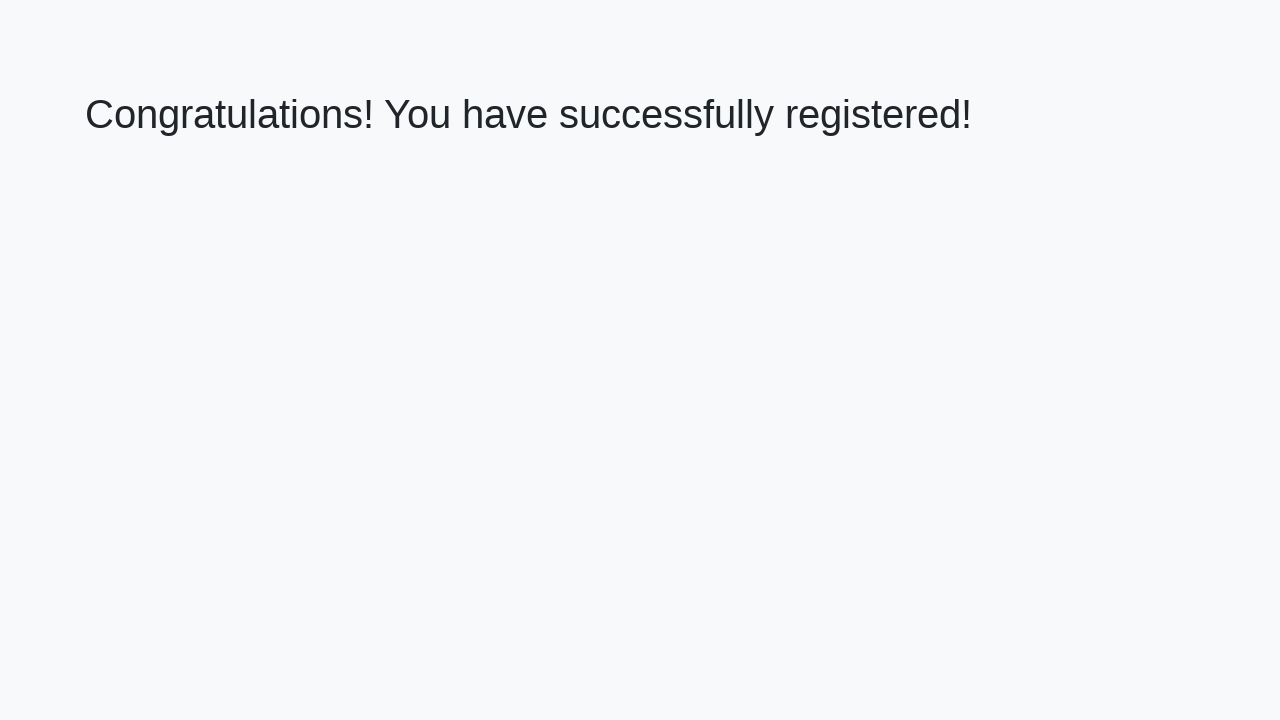